Tests iframe switching functionality by switching to an iframe, reading content from it, then switching back to the parent window using defaultContent() equivalent, and interacting with an element on the main page.

Starting URL: http://omayo.blogspot.com/

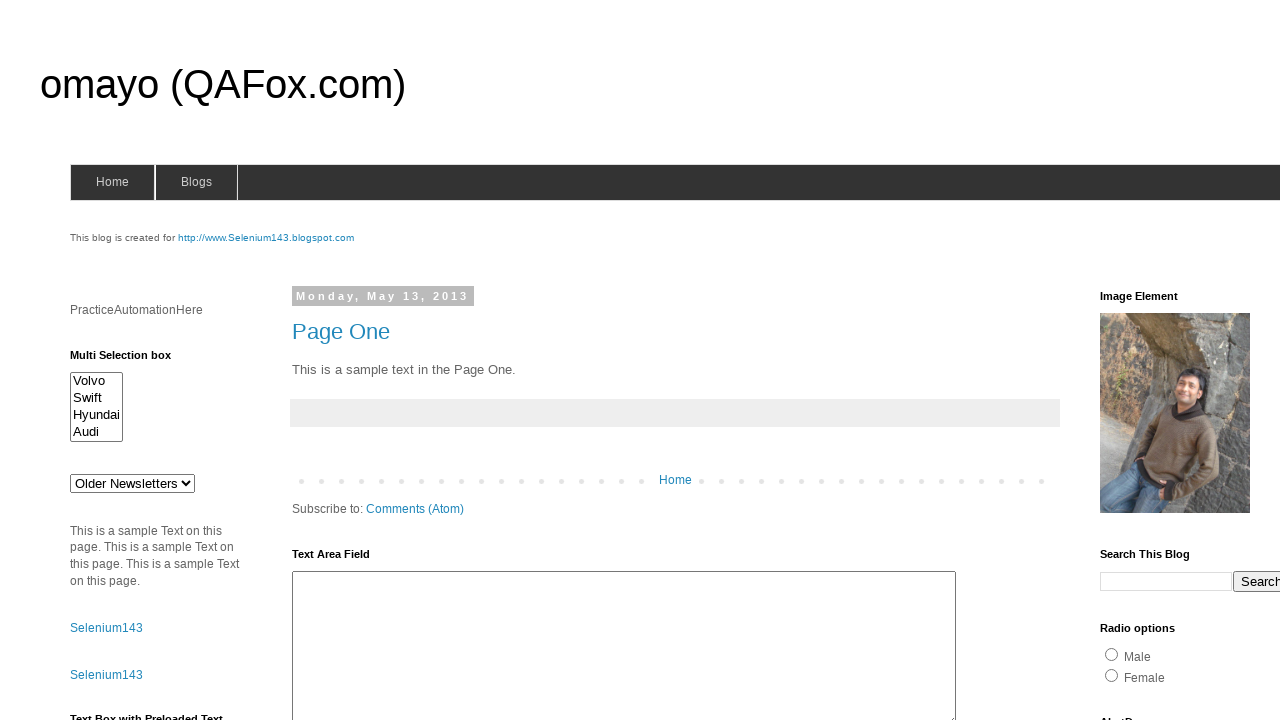

Waited for iframe with id 'iframe2' to be present
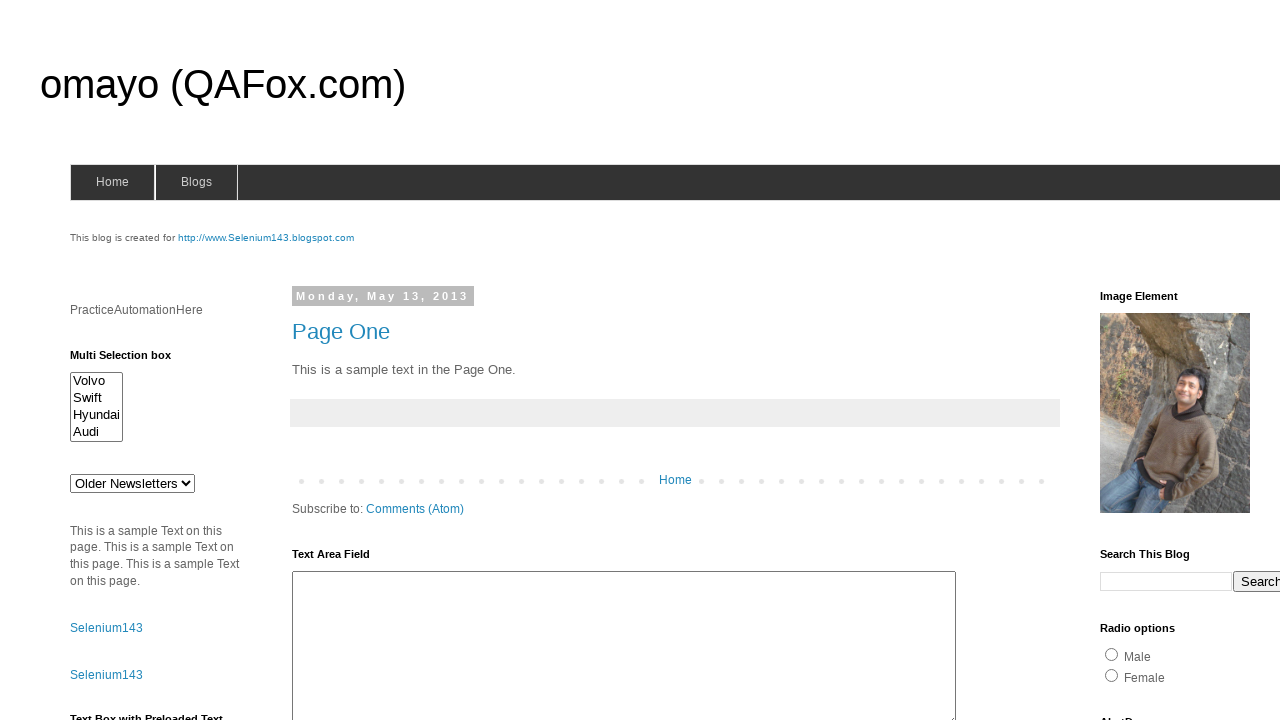

Located and switched to iframe with id 'iframe2'
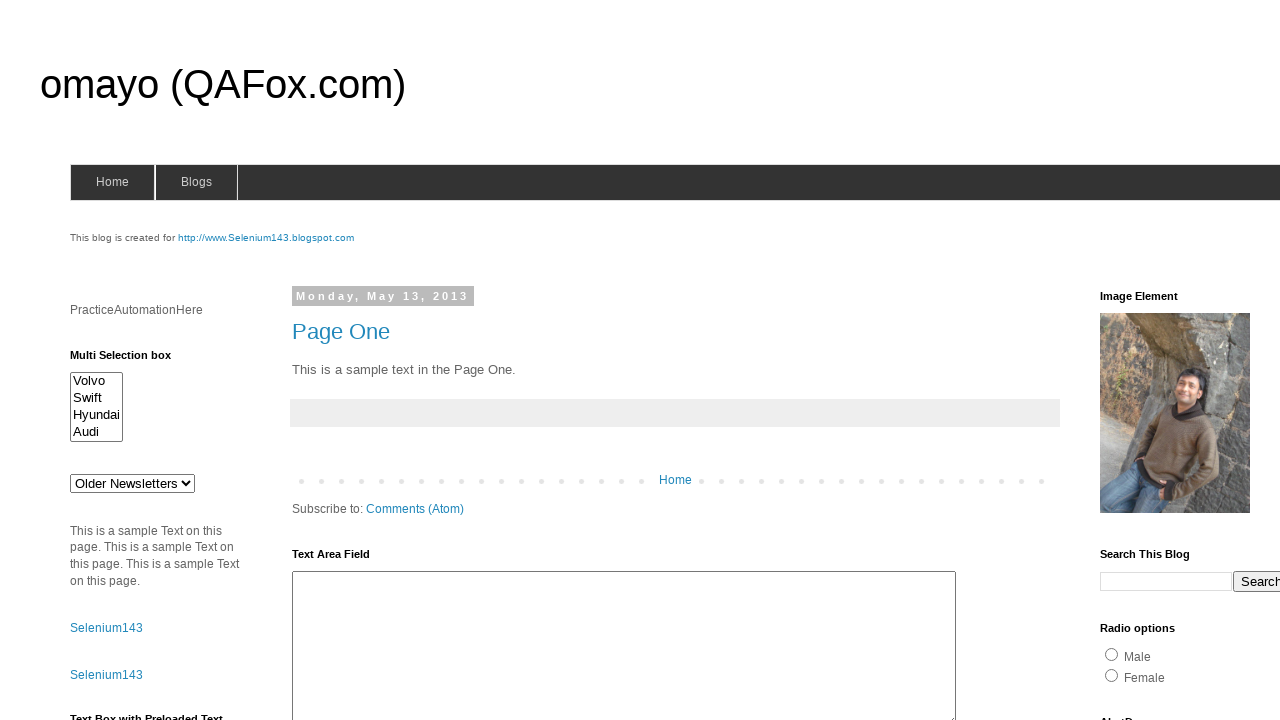

Read h2 text from iframe: 'Follow Us'
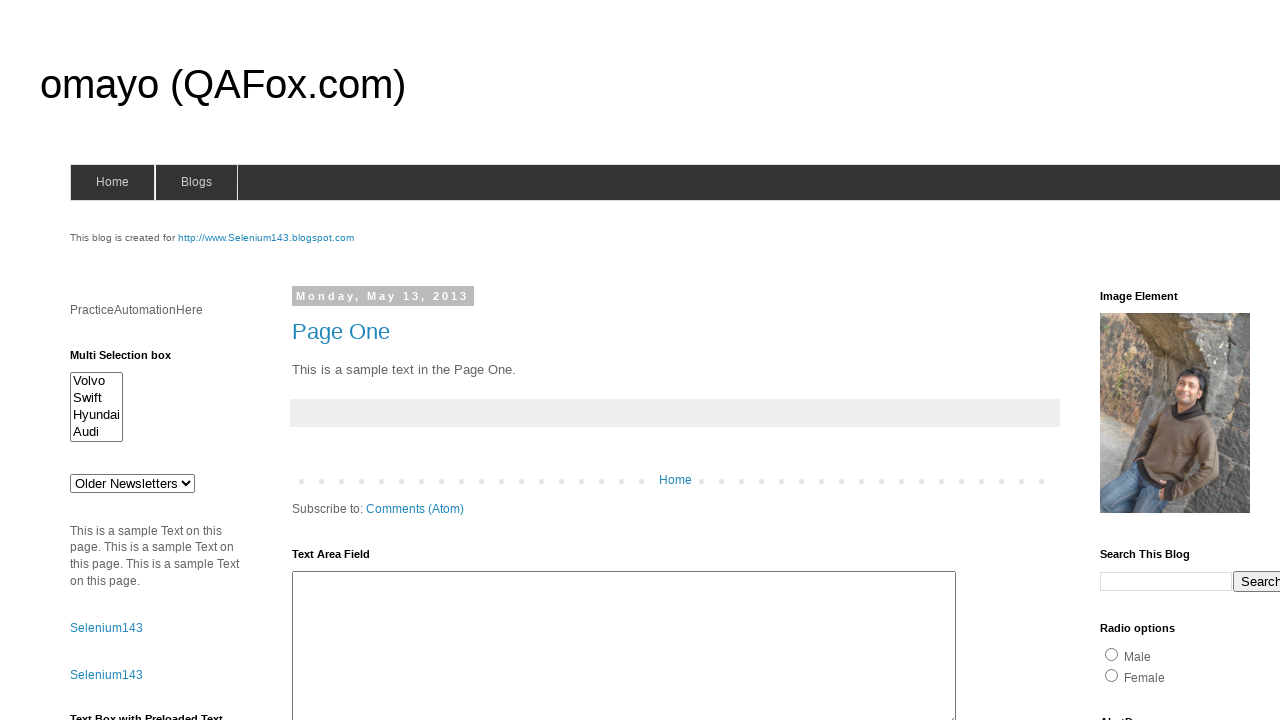

Filled textarea on parent page with 'Come back from child windows' after switching back from iframe on #ta1
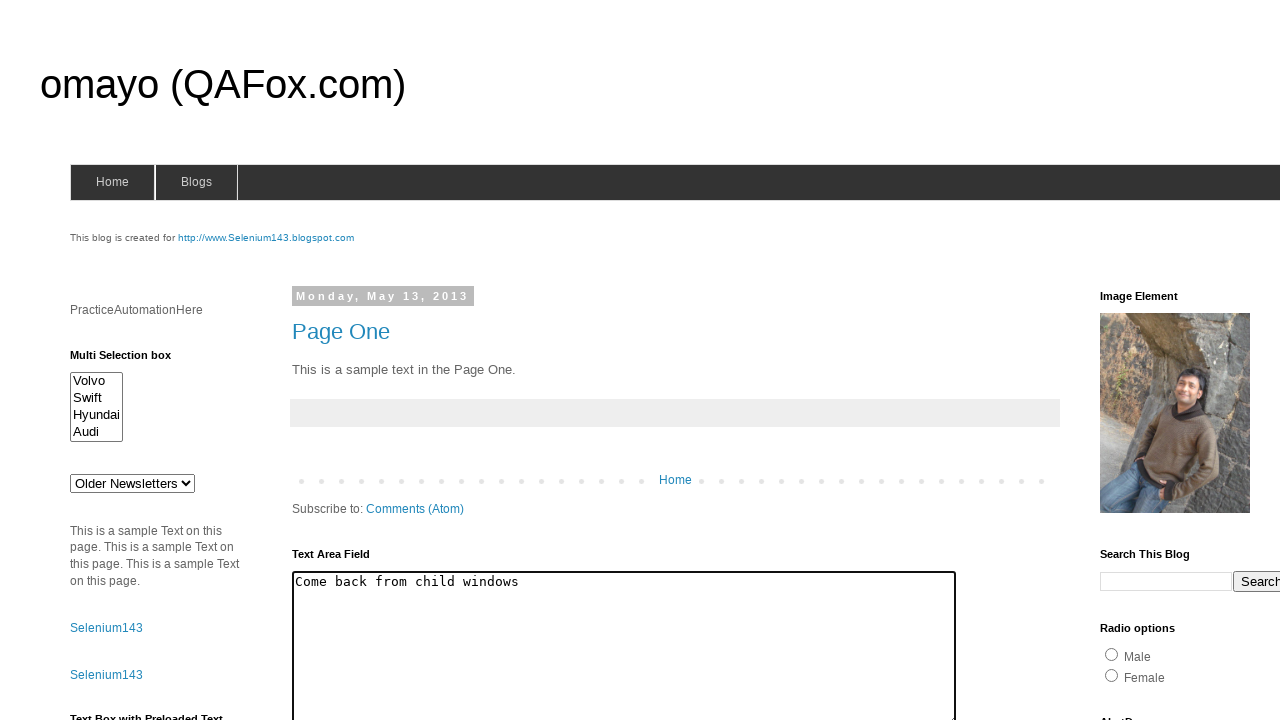

Waited 2000ms to see the result
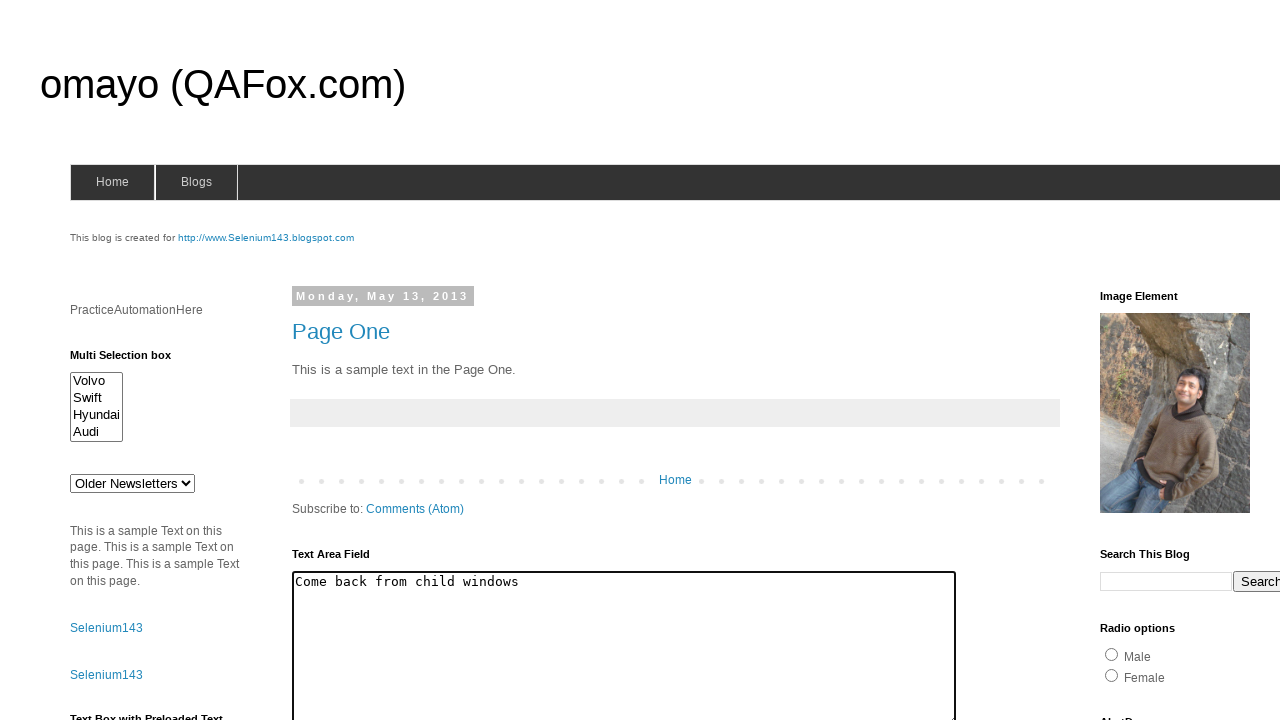

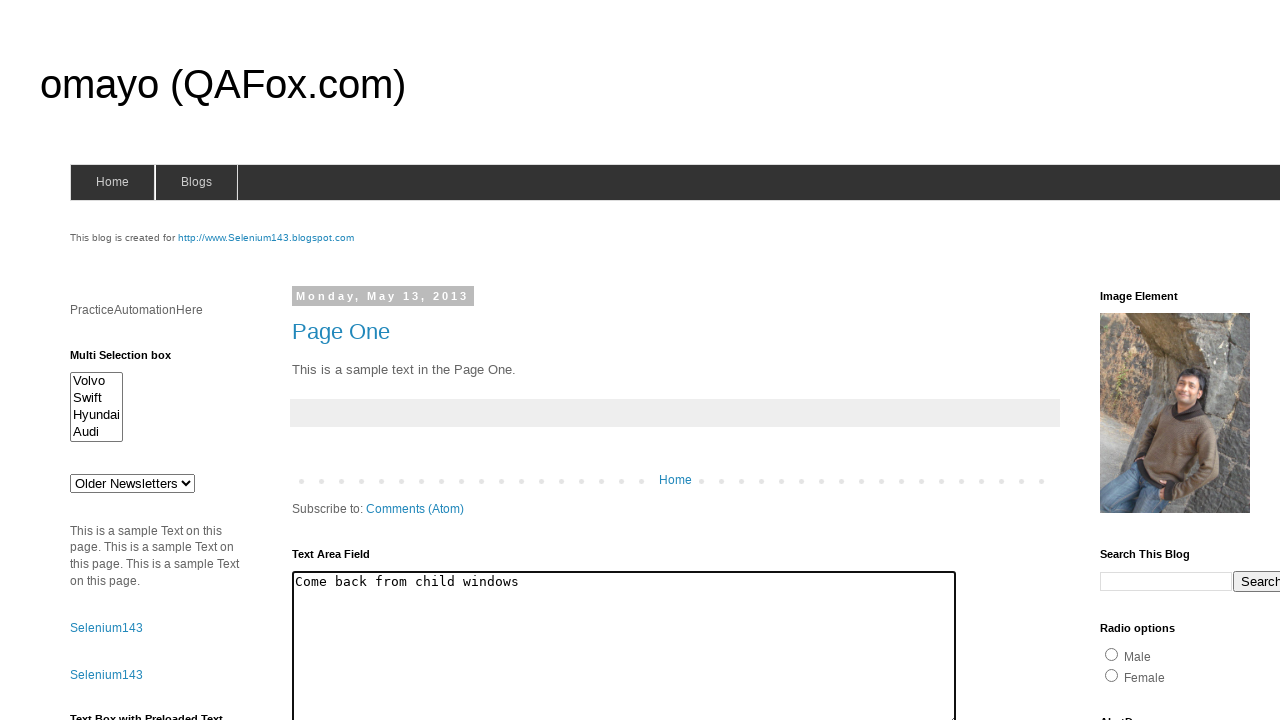